Navigates to the Selenide GitHub repository, clicks on the Wiki tab, then clicks on "Soft assertions" link and verifies specific JUnit text is present in the wiki body.

Starting URL: https://github.com/selenide/selenide

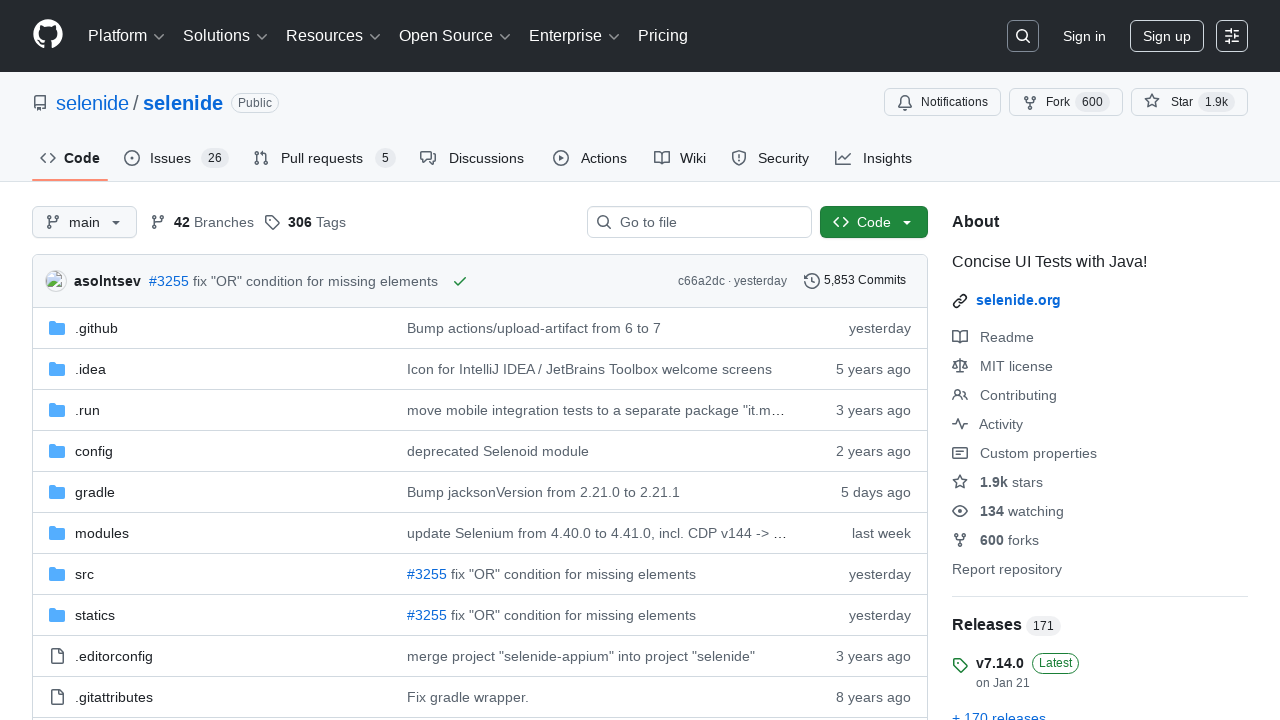

Navigated to Selenide GitHub repository
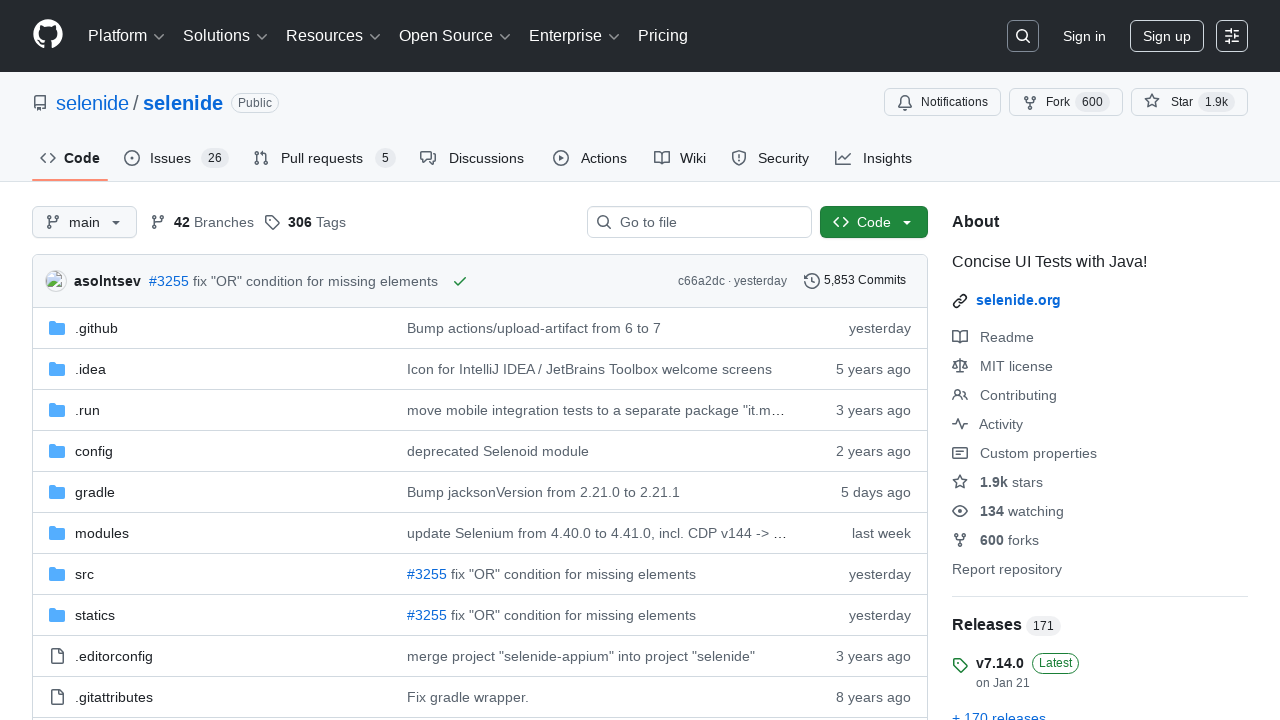

Clicked on Wiki tab at (680, 158) on #wiki-tab
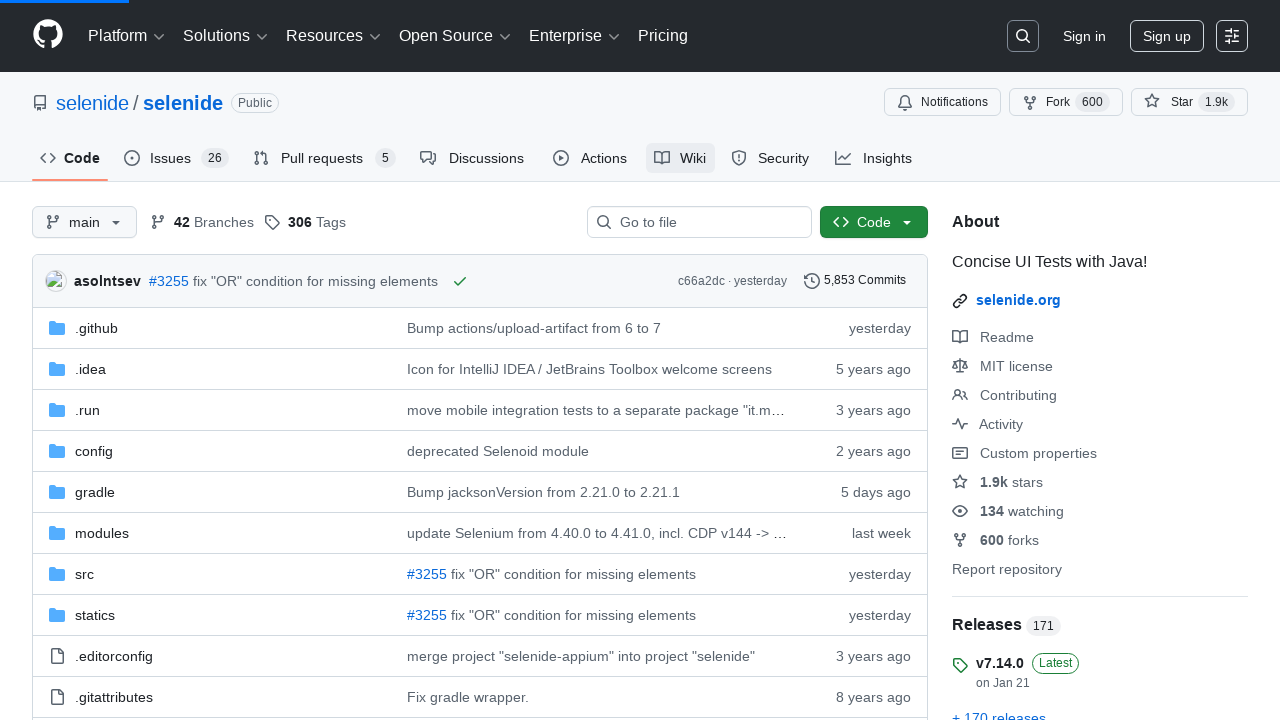

Clicked on 'Soft assertions' link at (116, 360) on text=Soft assertions
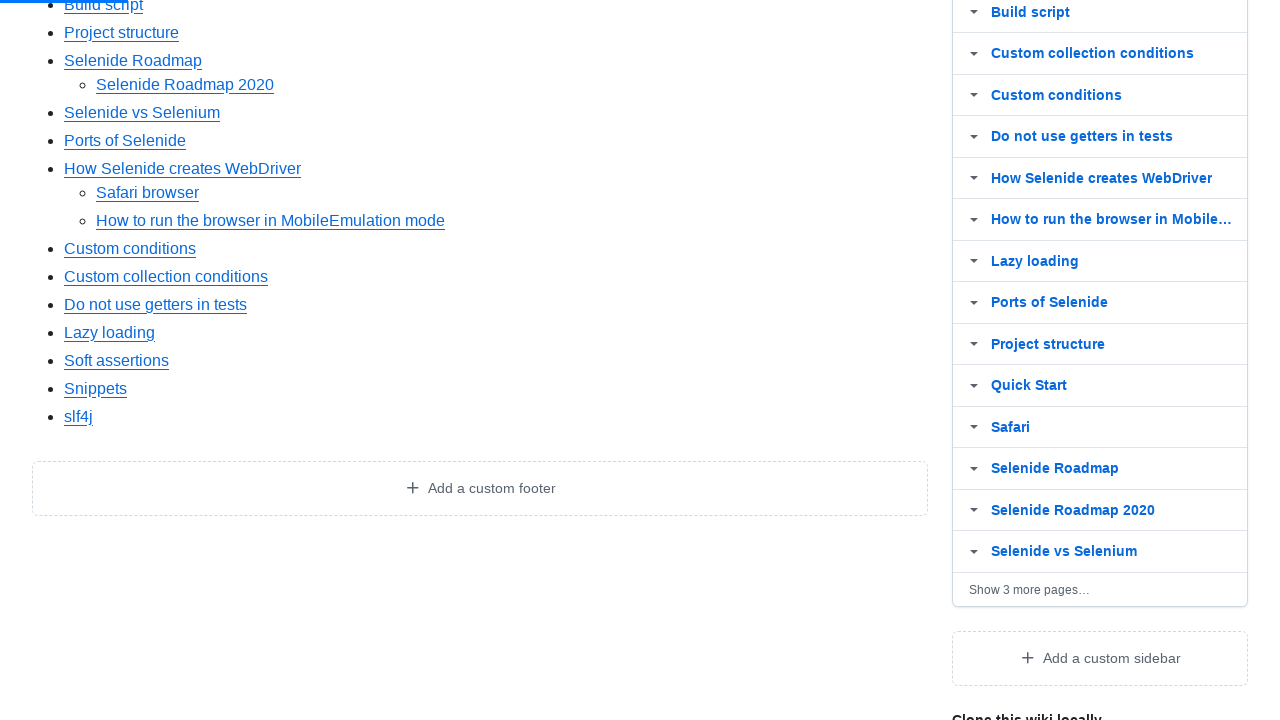

Wiki body element loaded
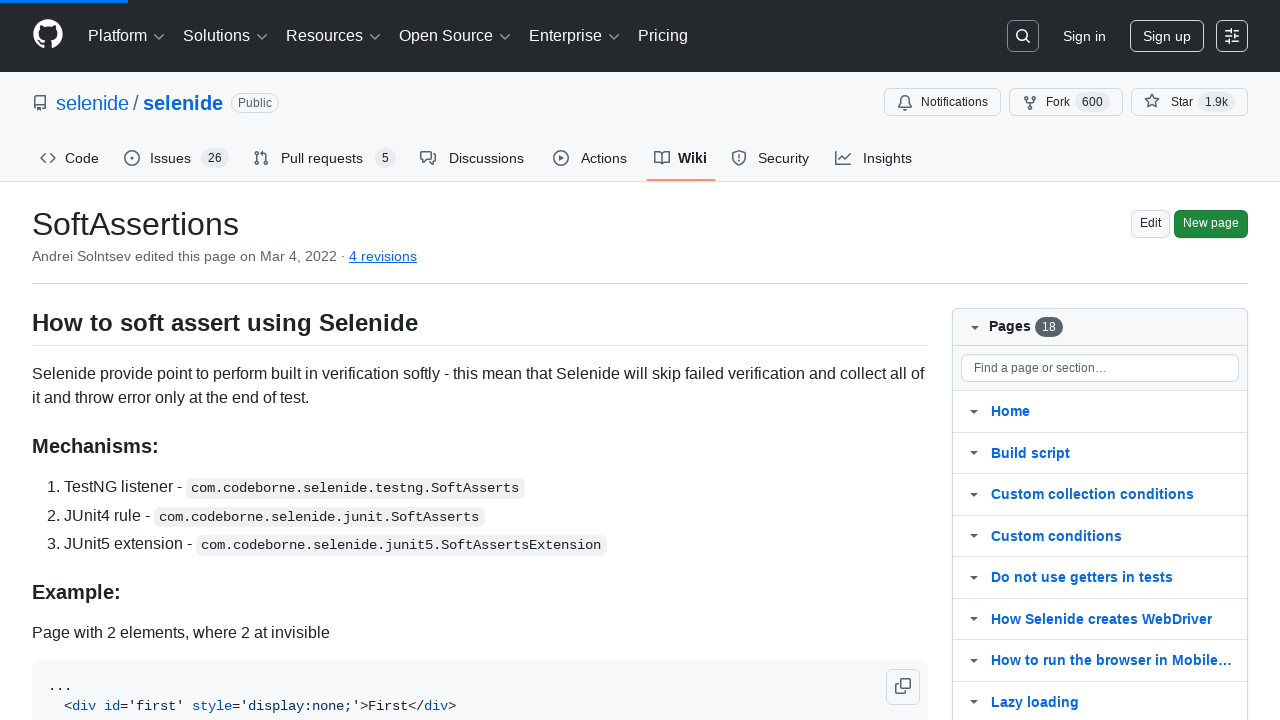

Verified JUnit text is present in wiki body: '2. Using JUnit4 just describe rule inside test class:'
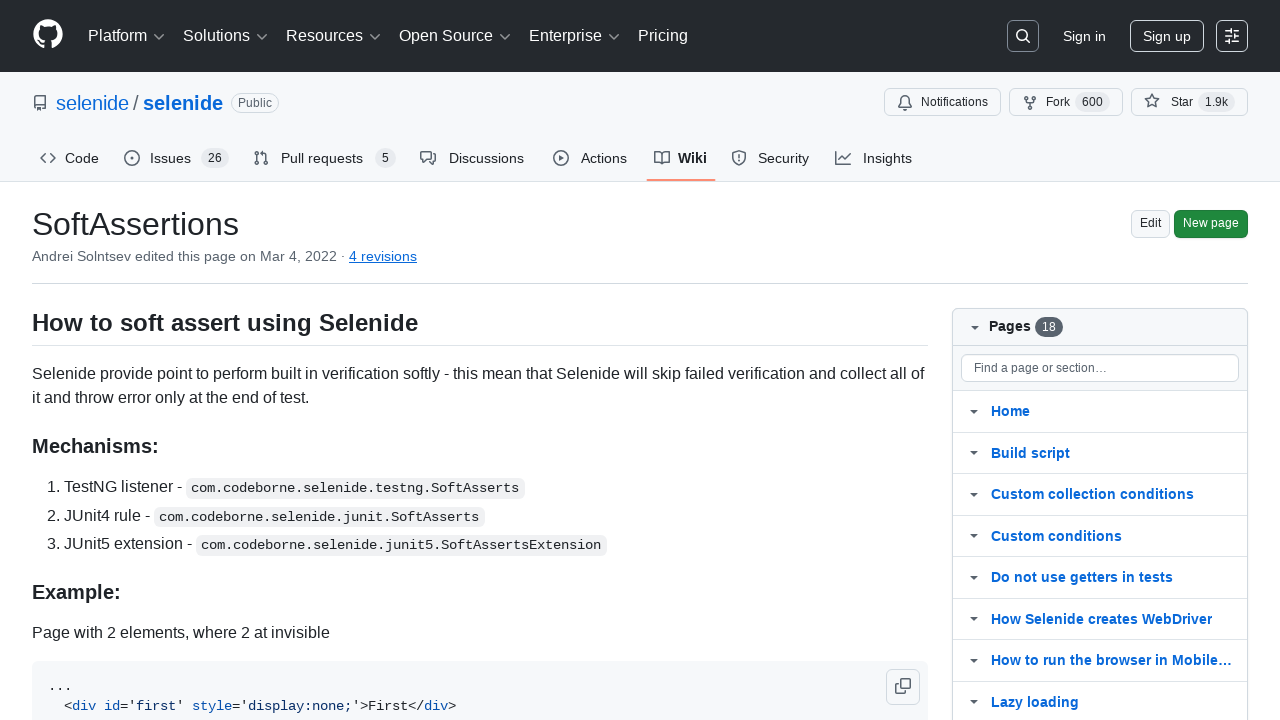

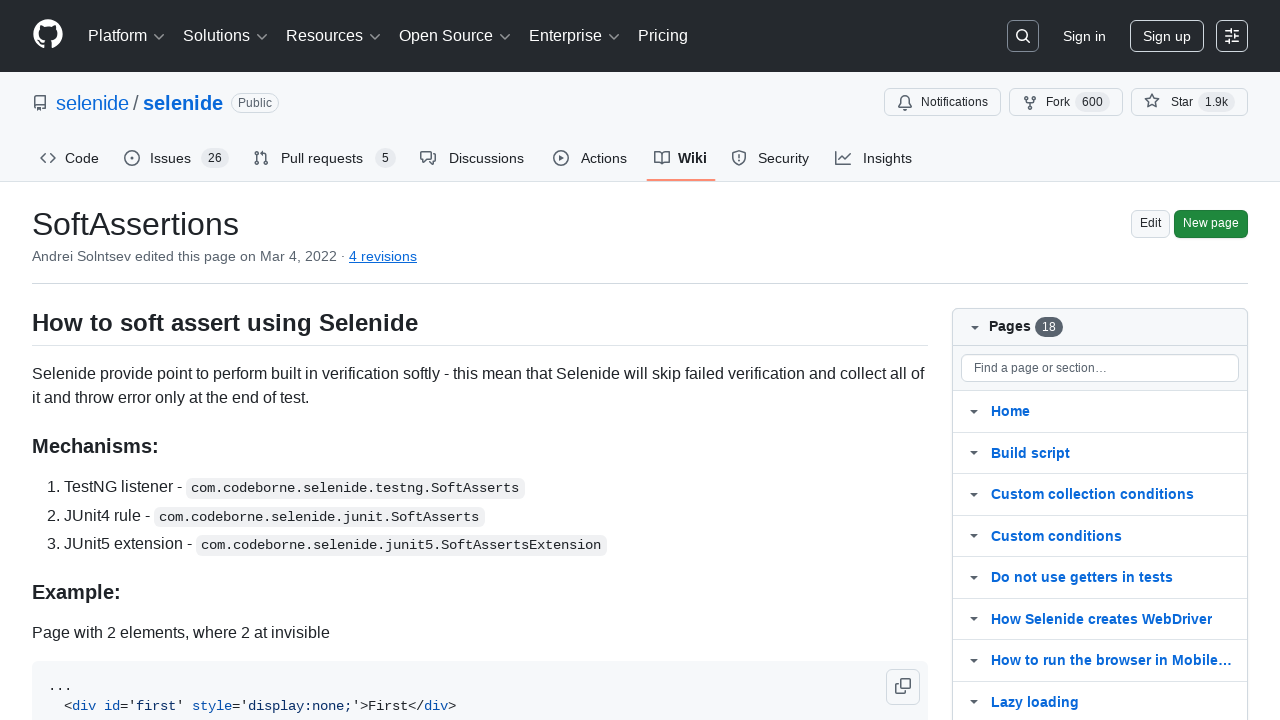